Tests scrolling functionality on a page and within a table, then verifies that the sum of table values matches the displayed total

Starting URL: https://rahulshettyacademy.com/AutomationPractice/

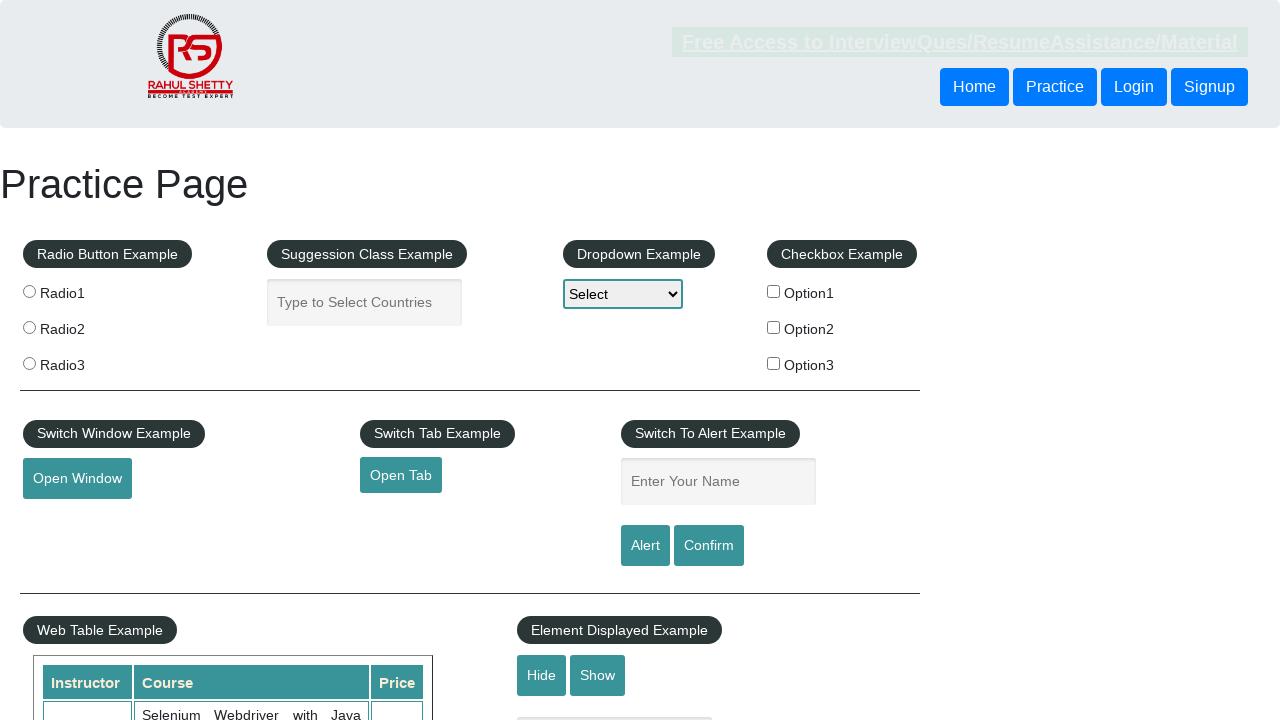

Scrolled main window down by 500 pixels
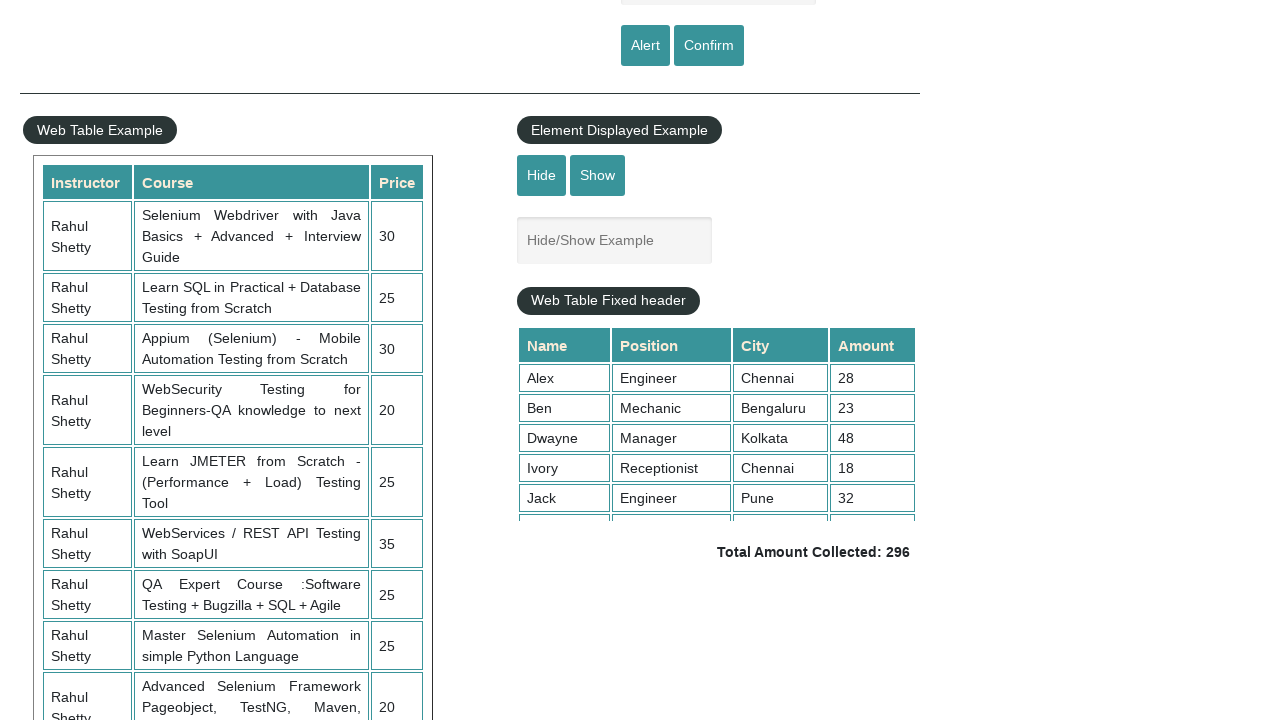

Waited 1 second for scroll to complete
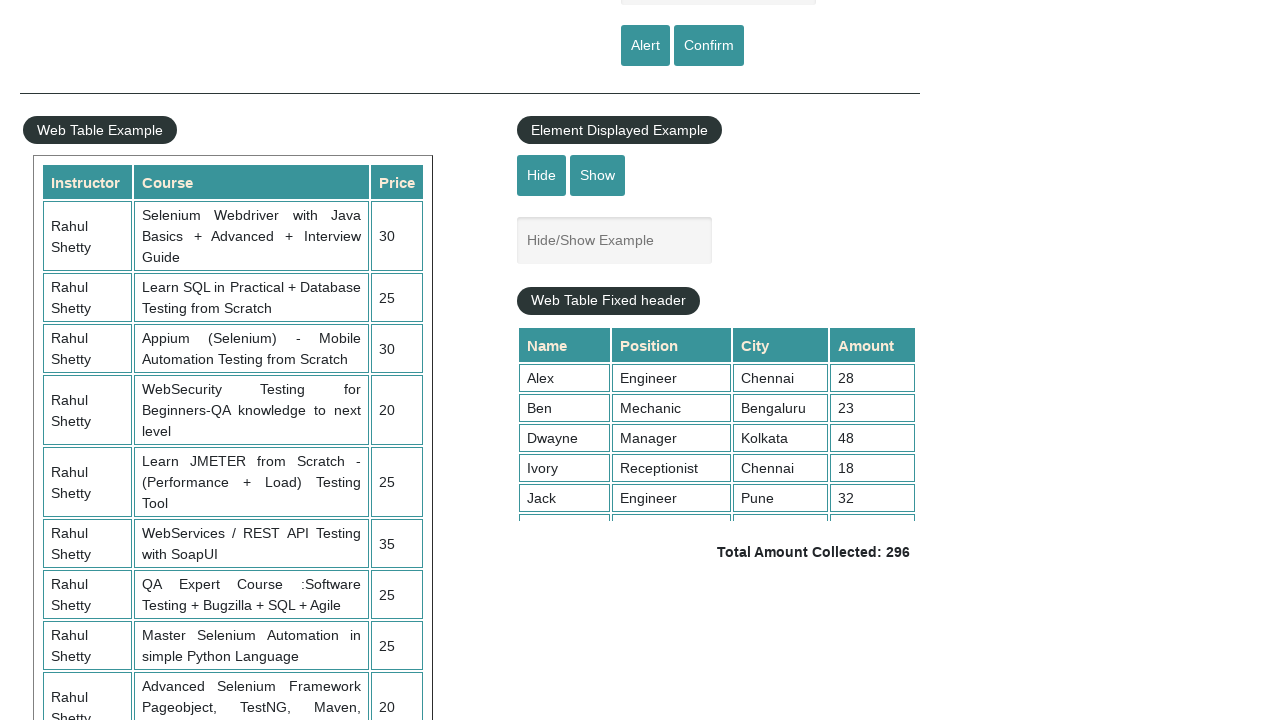

Scrolled within the fixed header table to position 5000
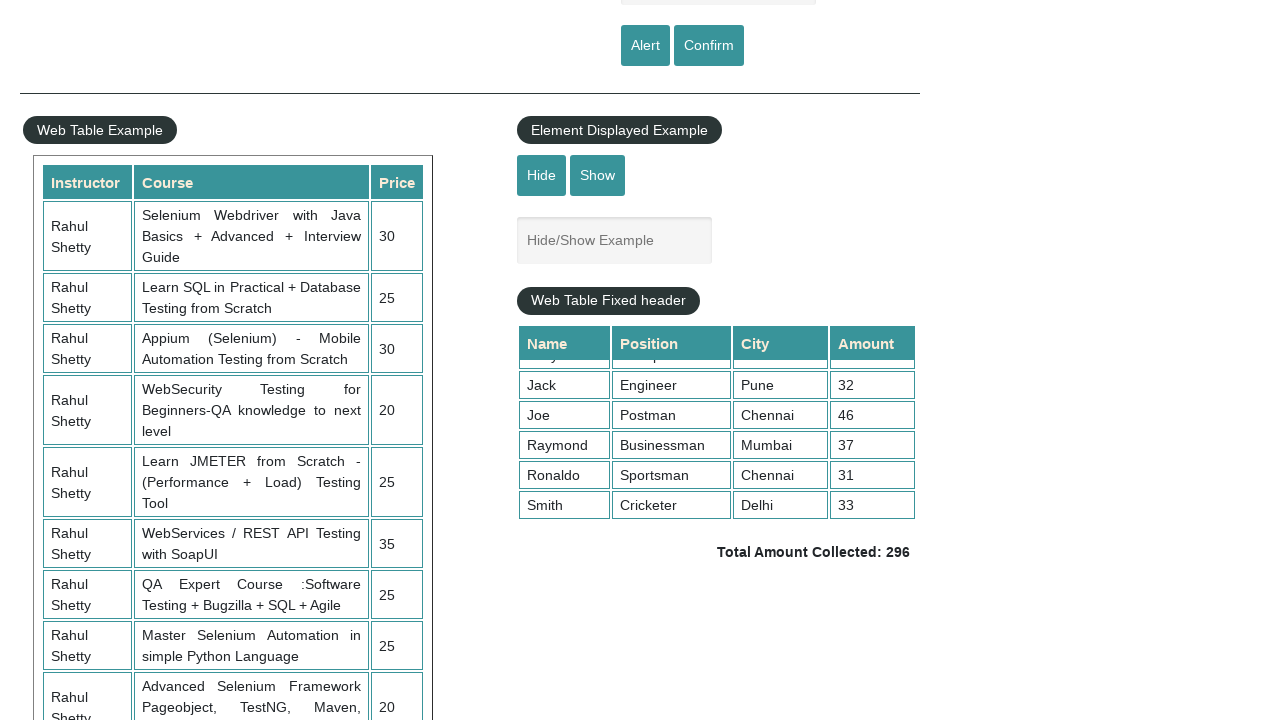

Retrieved all values from the 4th column of the table
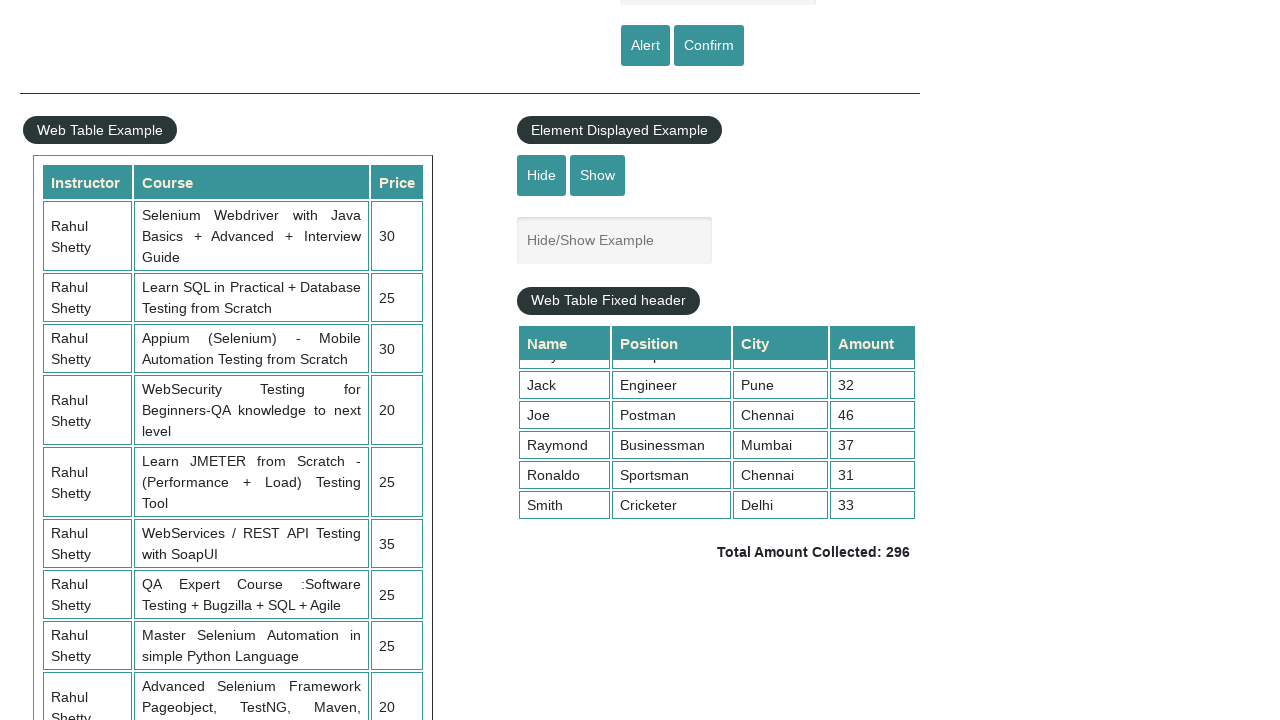

Calculated sum of table column 4 values: 296
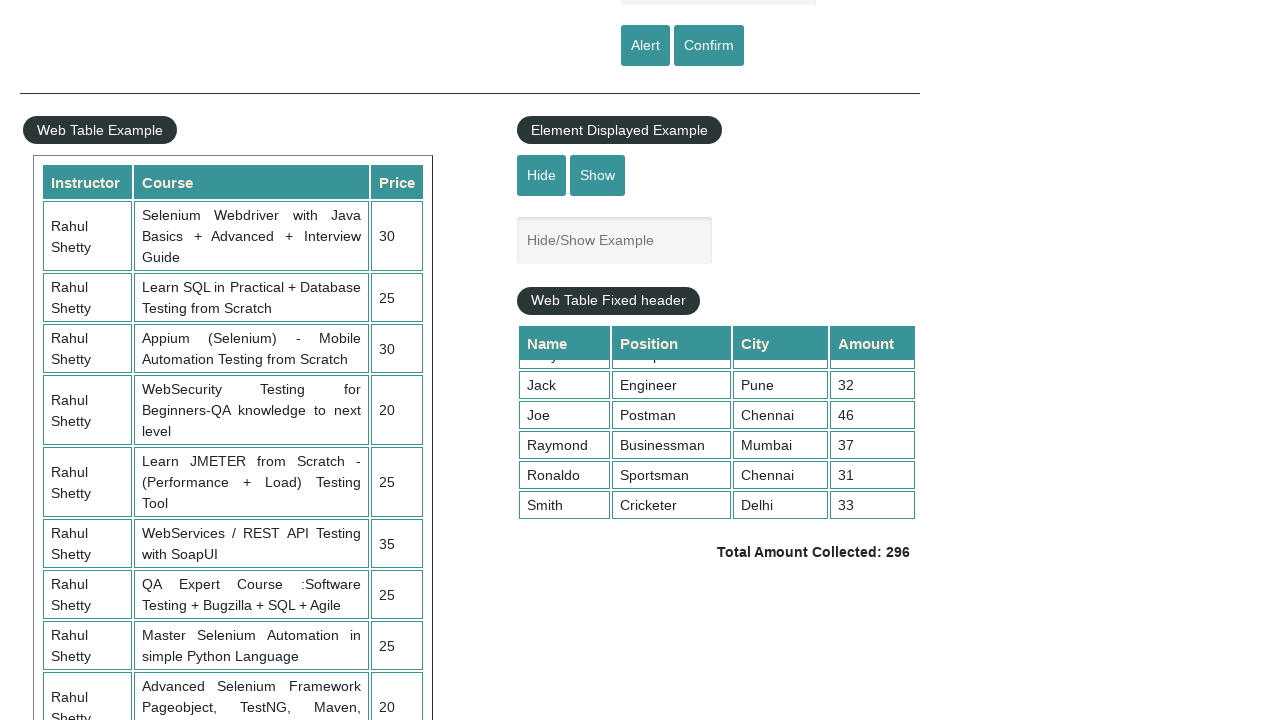

Retrieved displayed total amount text
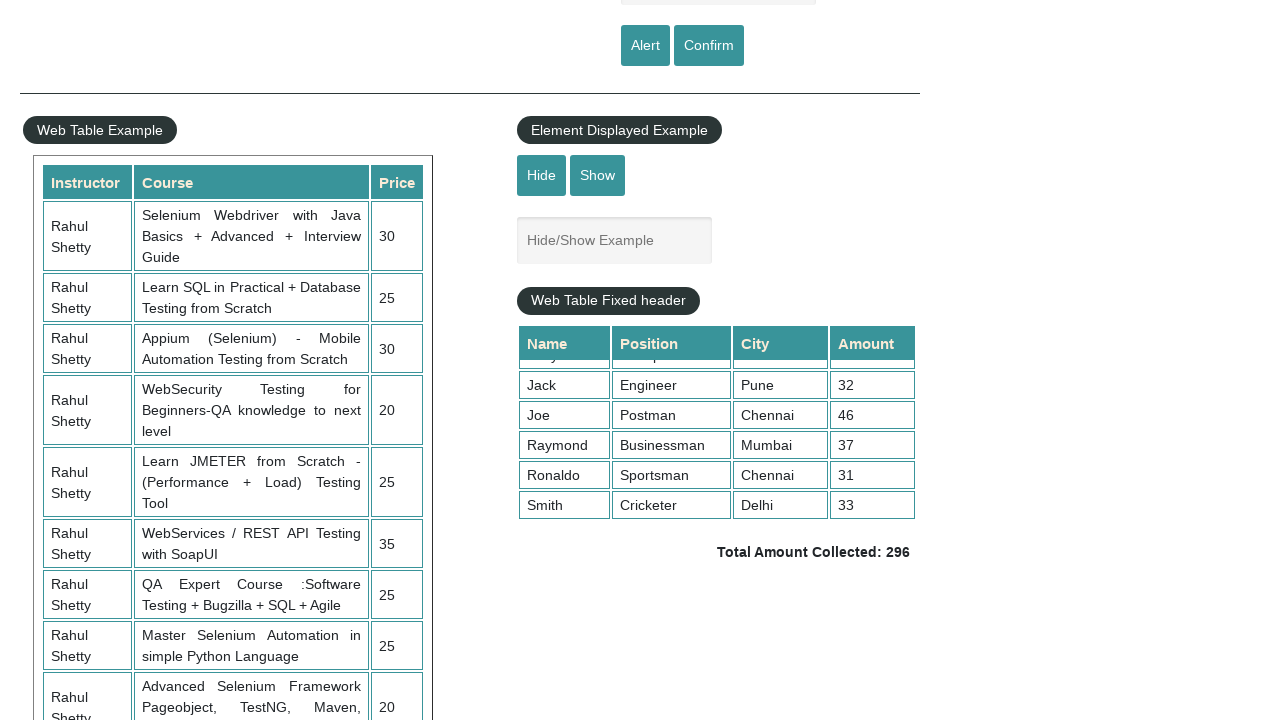

Parsed displayed total: 296
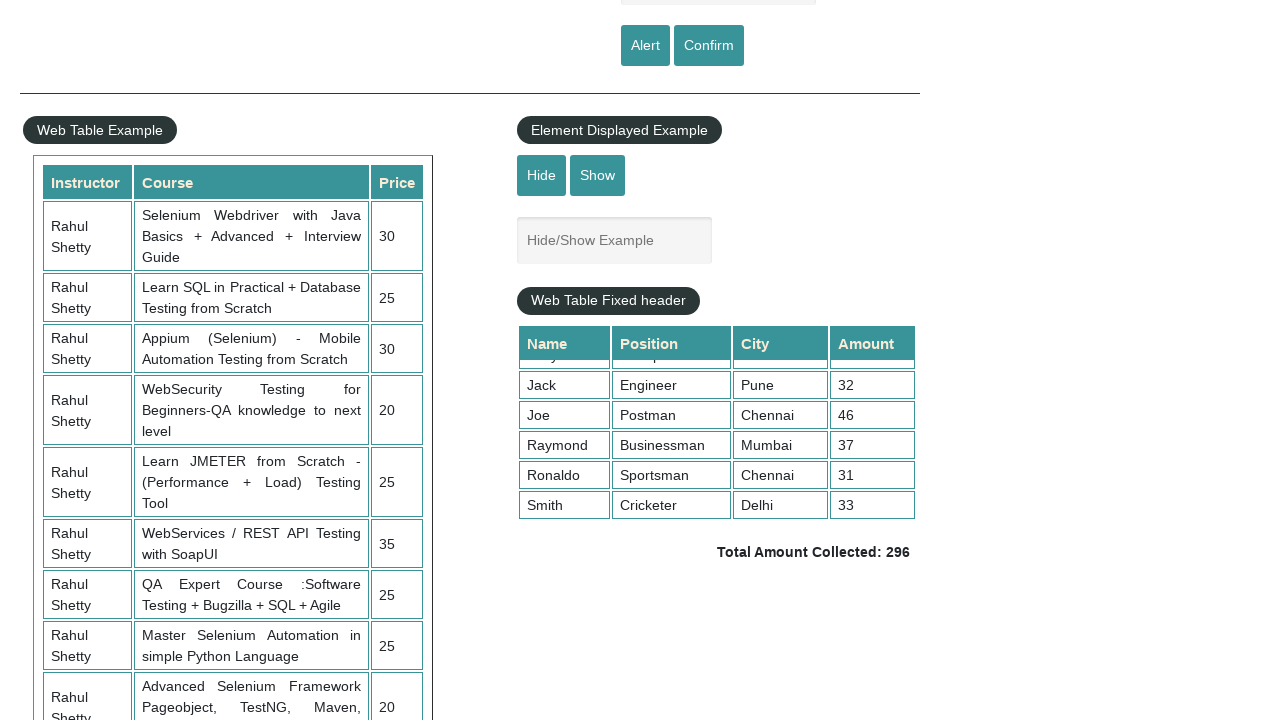

Verified that calculated sum (296) matches displayed total (296)
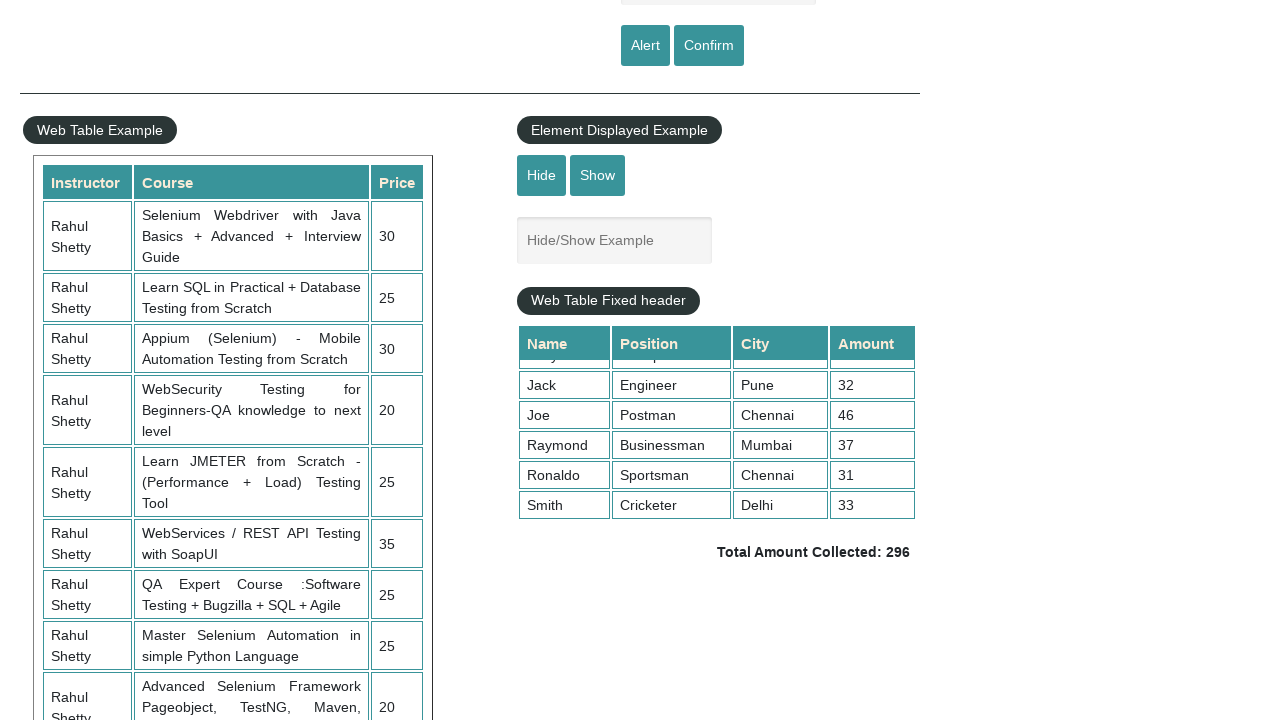

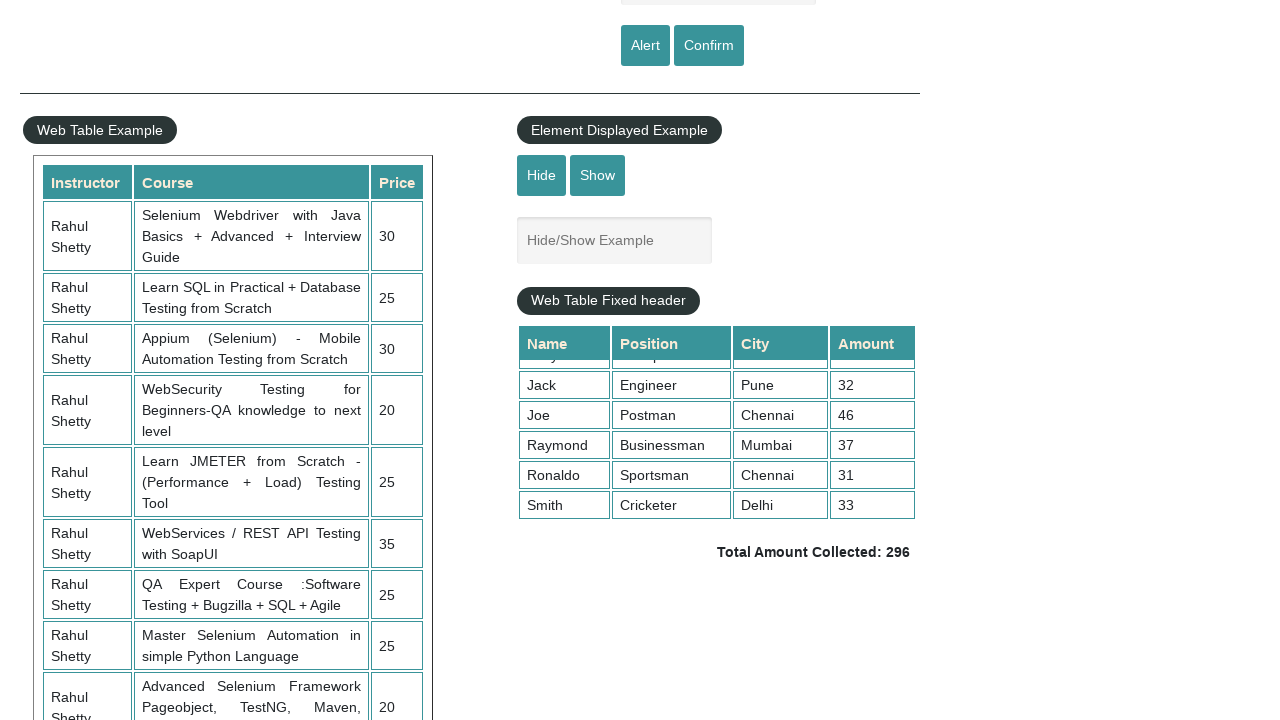